Navigates to SkillFactory website and verifies that the page title is not equal to a specific Russian text about teachers and mentors

Starting URL: https://skillfactory.ru/

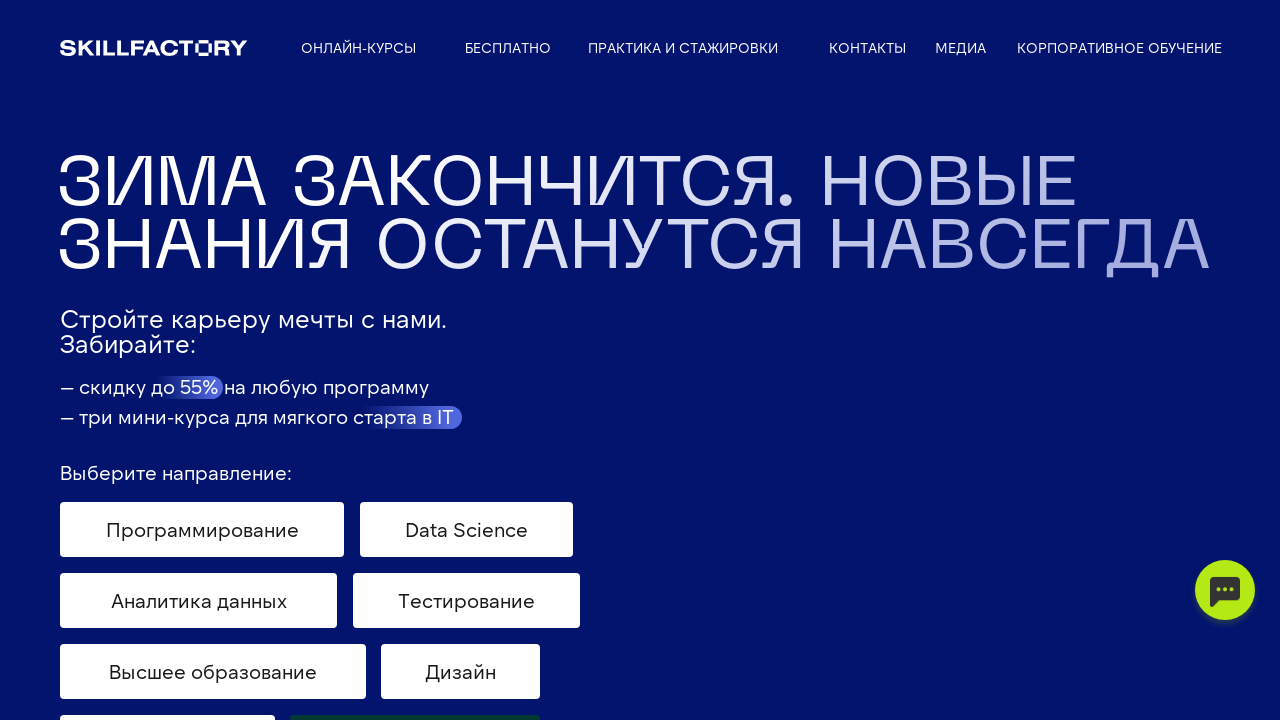

Navigated to SkillFactory website
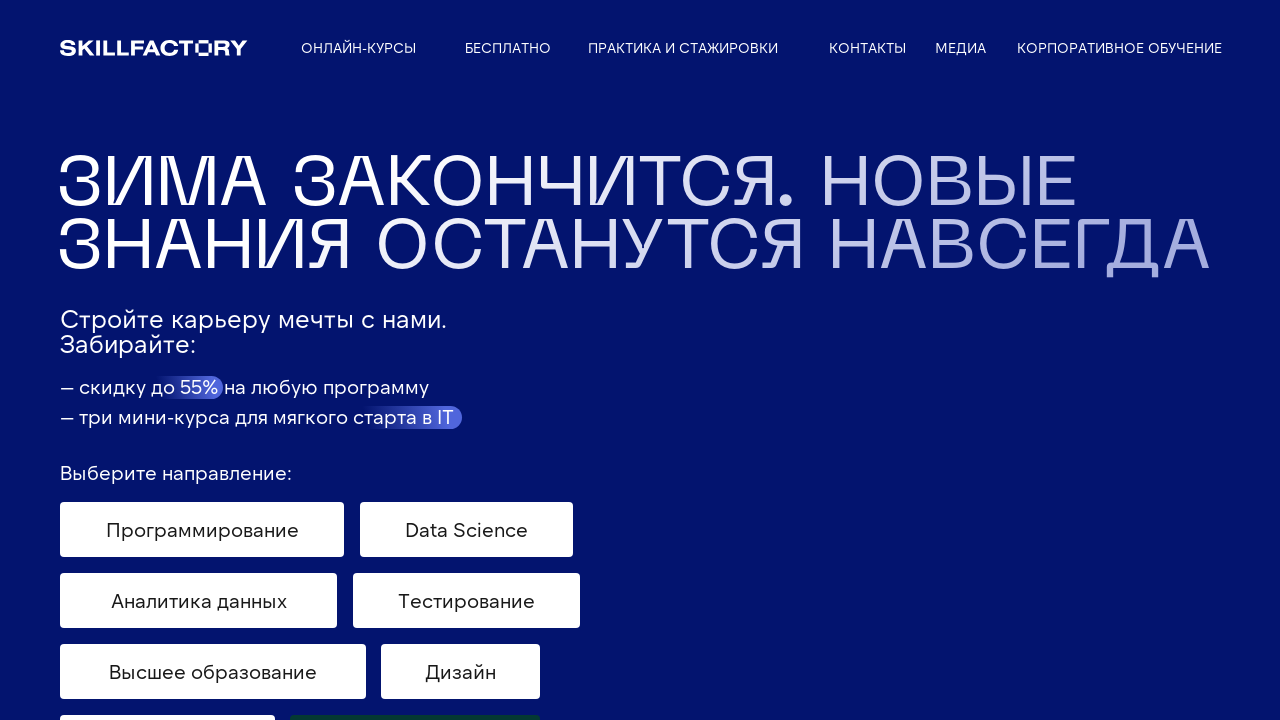

Retrieved page title
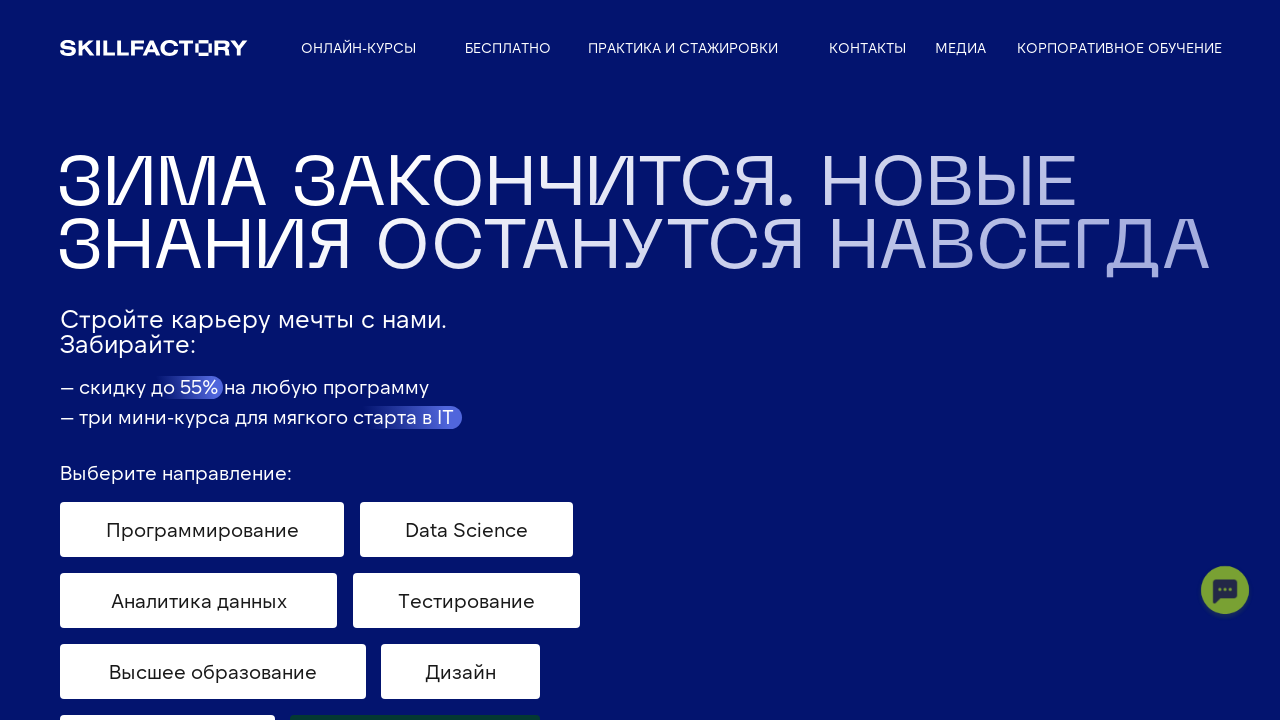

Verified that page title is not equal to 'Преподаватели и менторы — сотрудники ведущих компаний'
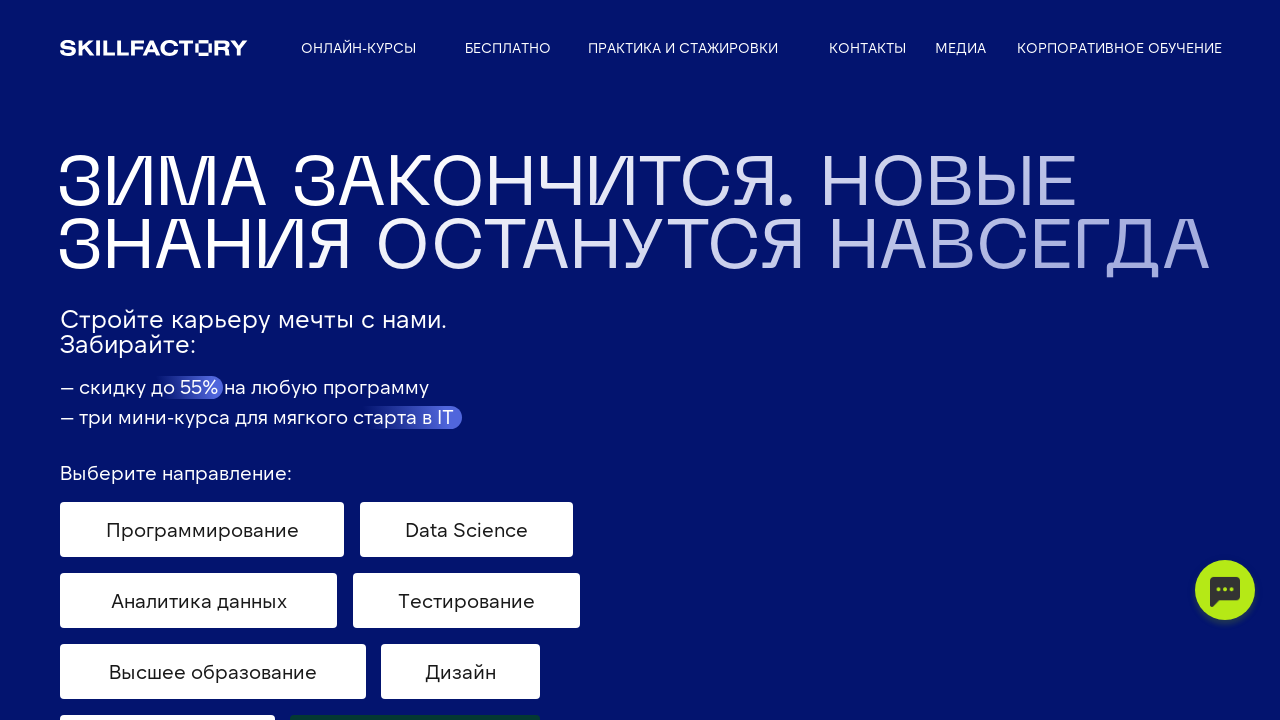

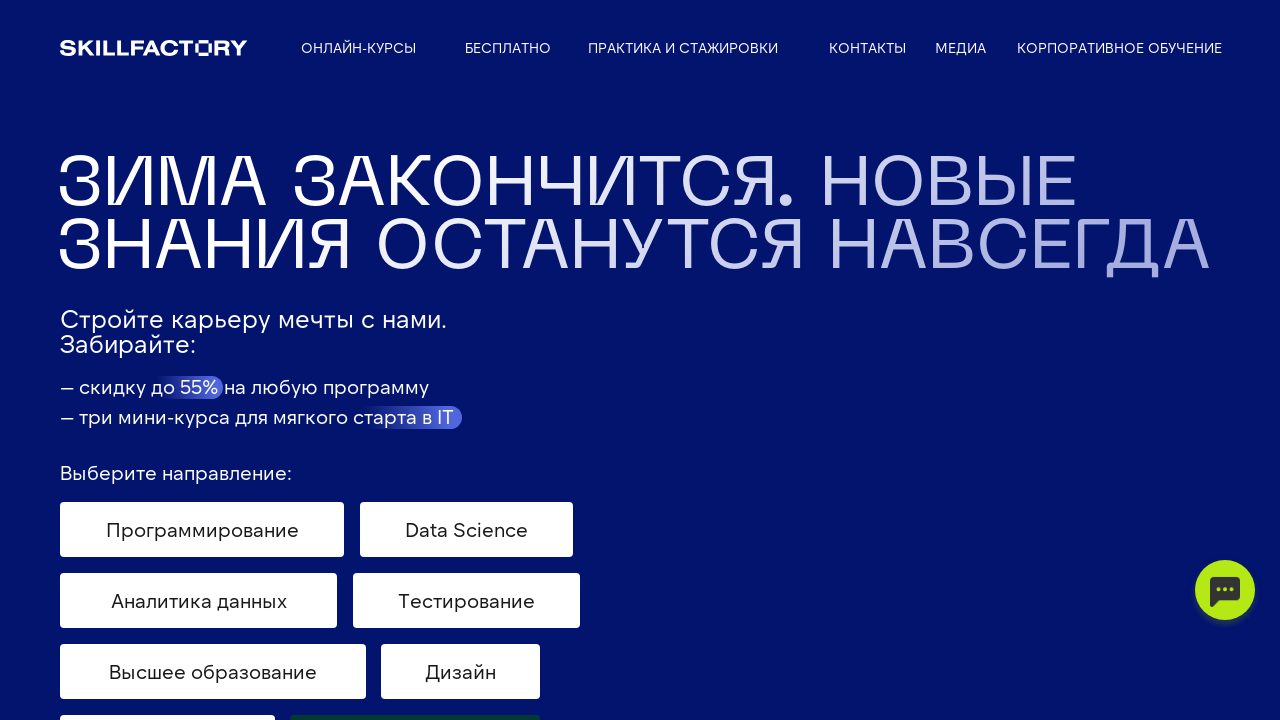